Navigates to the Puma website homepage and waits for the page to load

Starting URL: https://www.puma.com

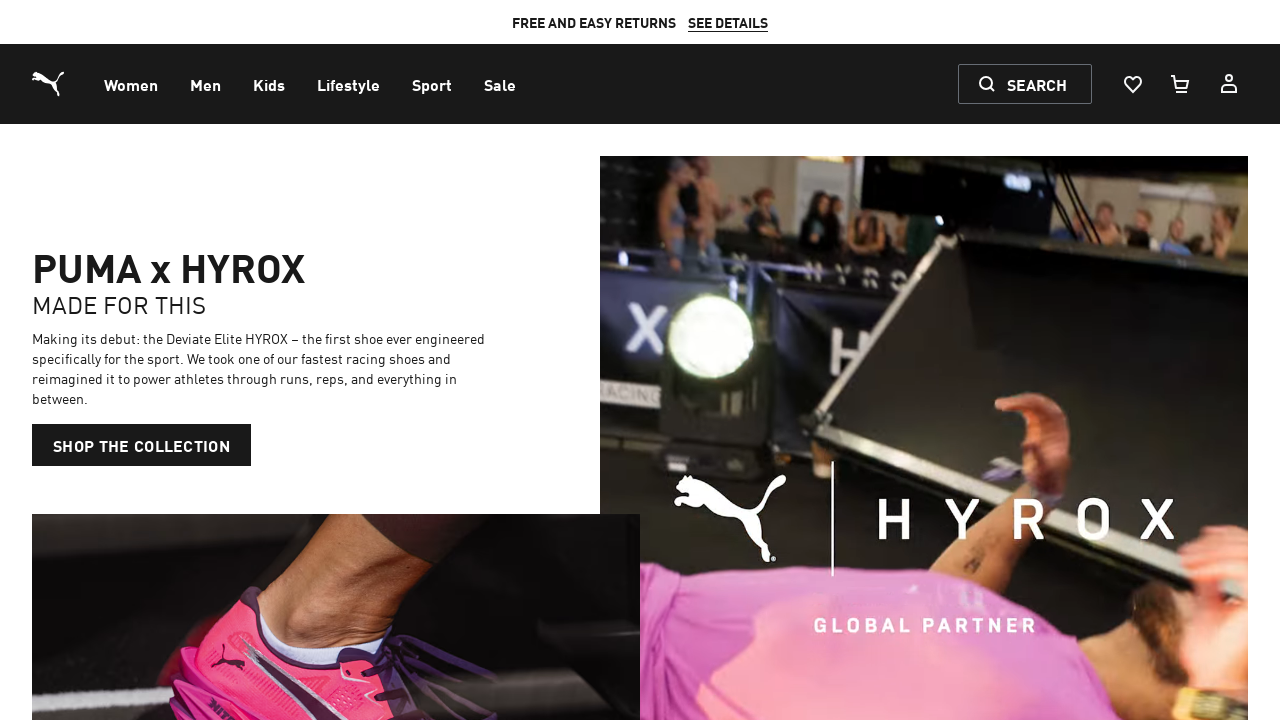

Navigated to Puma website homepage
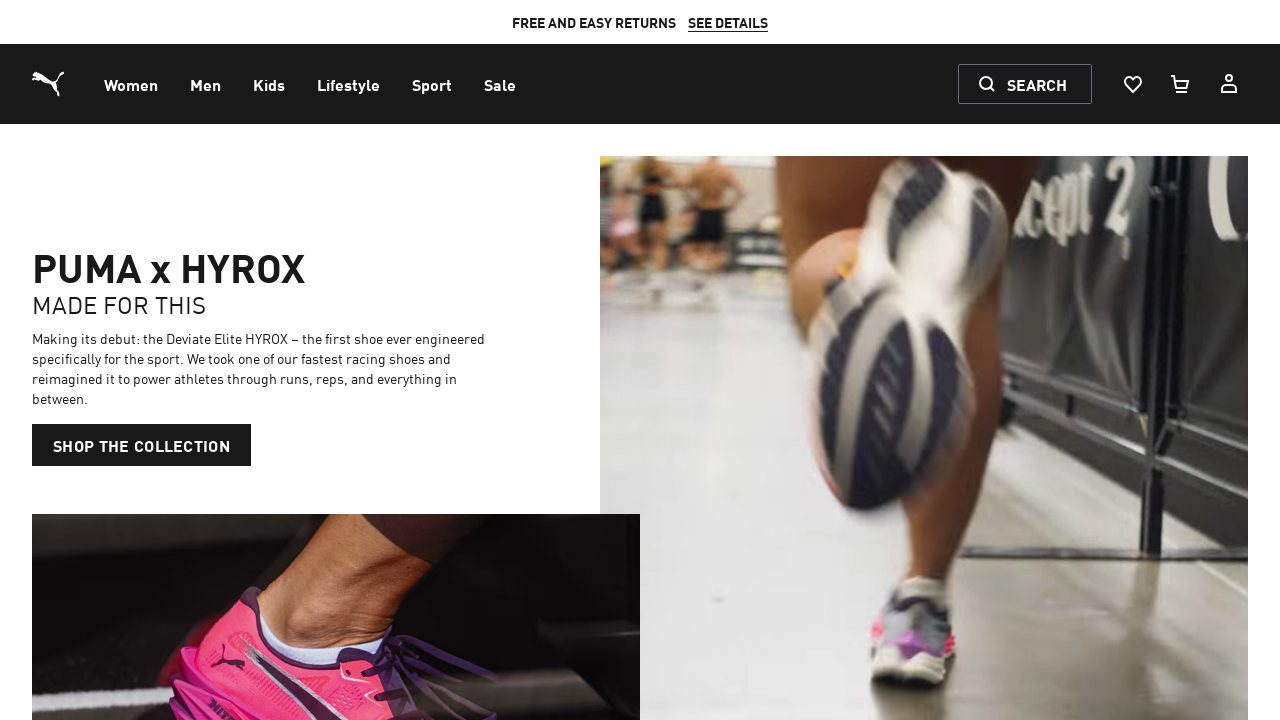

Page fully loaded with networkidle state
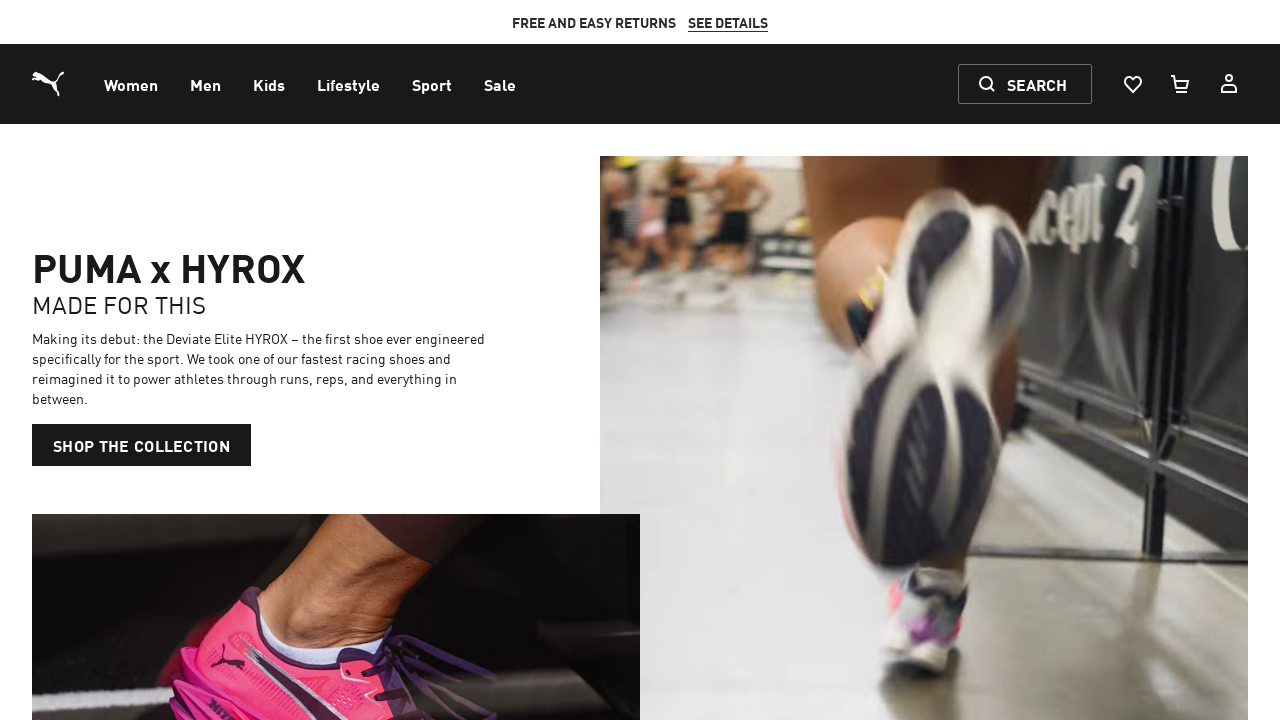

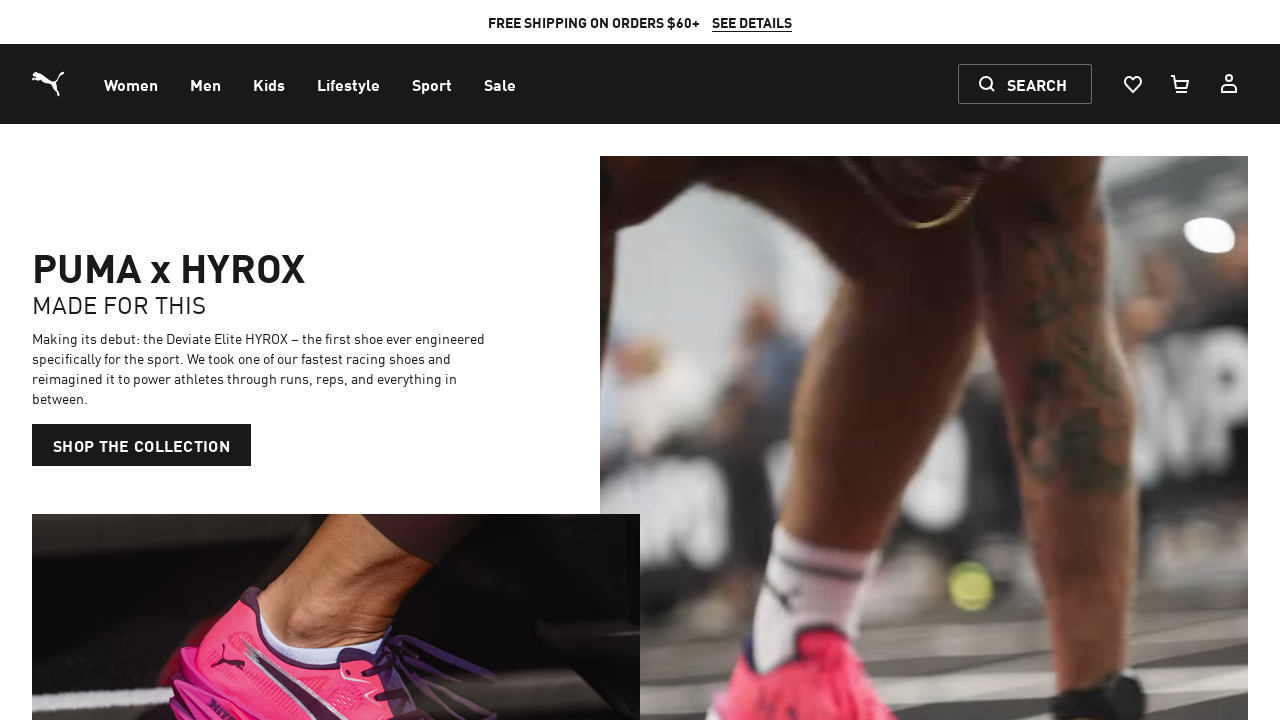